Tests the KHL teams page on sport-express.ru by verifying page elements, clicking on a team logo, and interacting with filters

Starting URL: https://www.sport-express.ru/hockey/L/khl/2023-2024/teams/

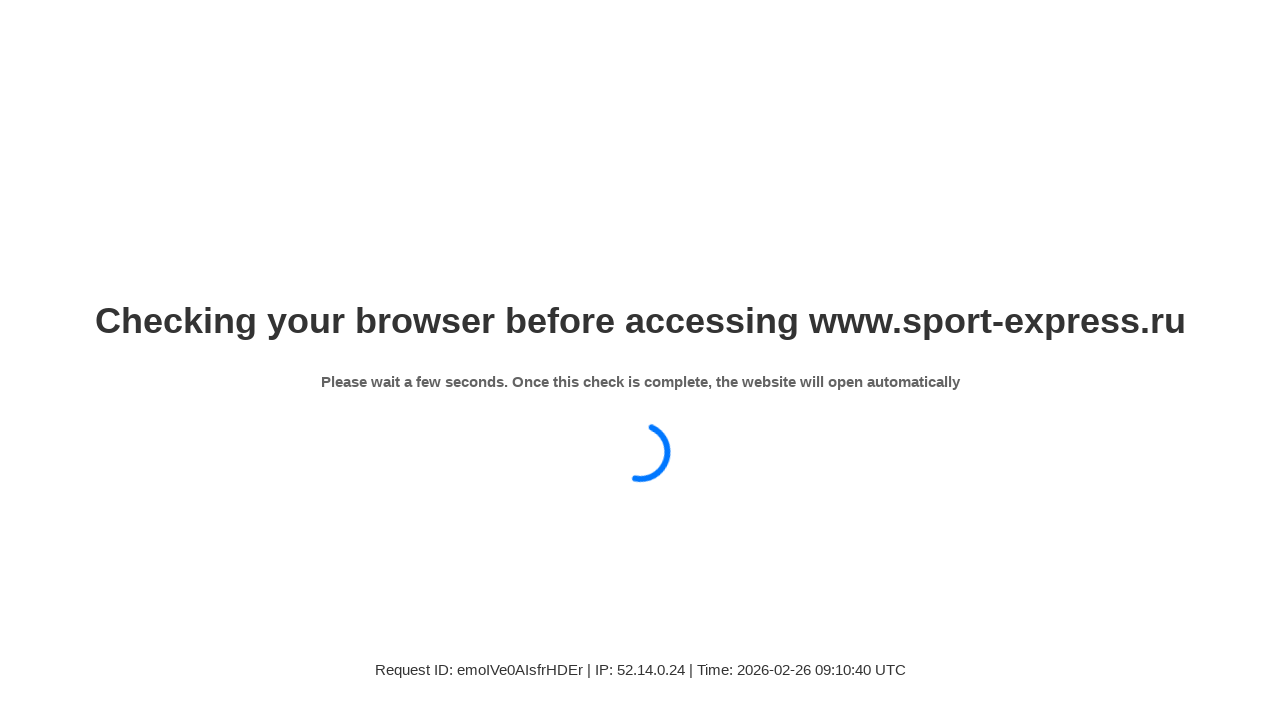

Breadcrumb menu verified to be present
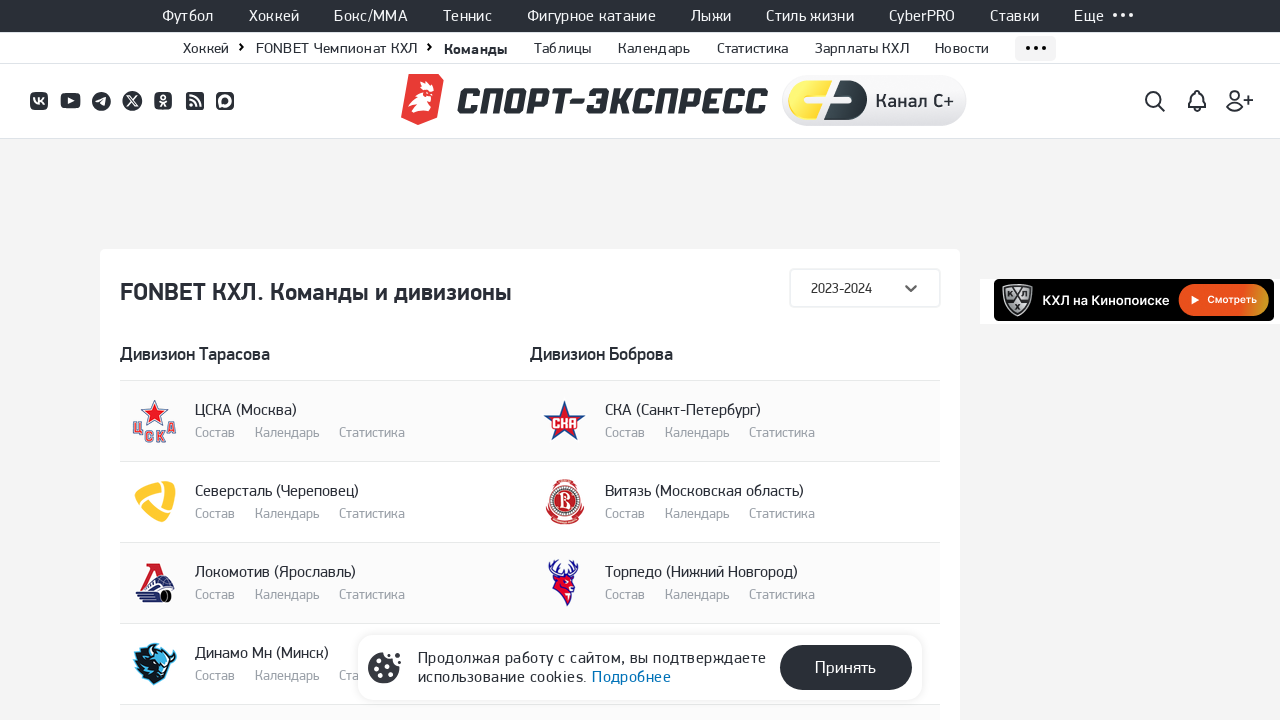

Verified 4 divisions/groups are displayed on KHL teams page
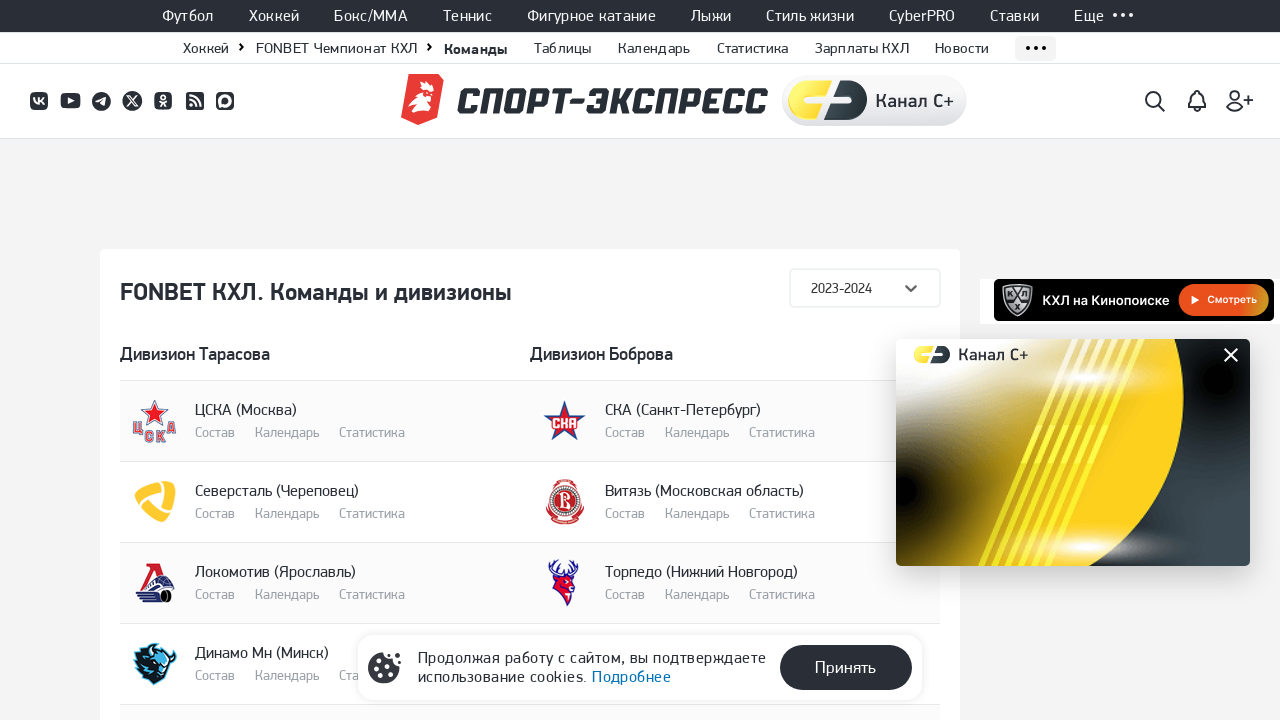

Team elements verified to be present
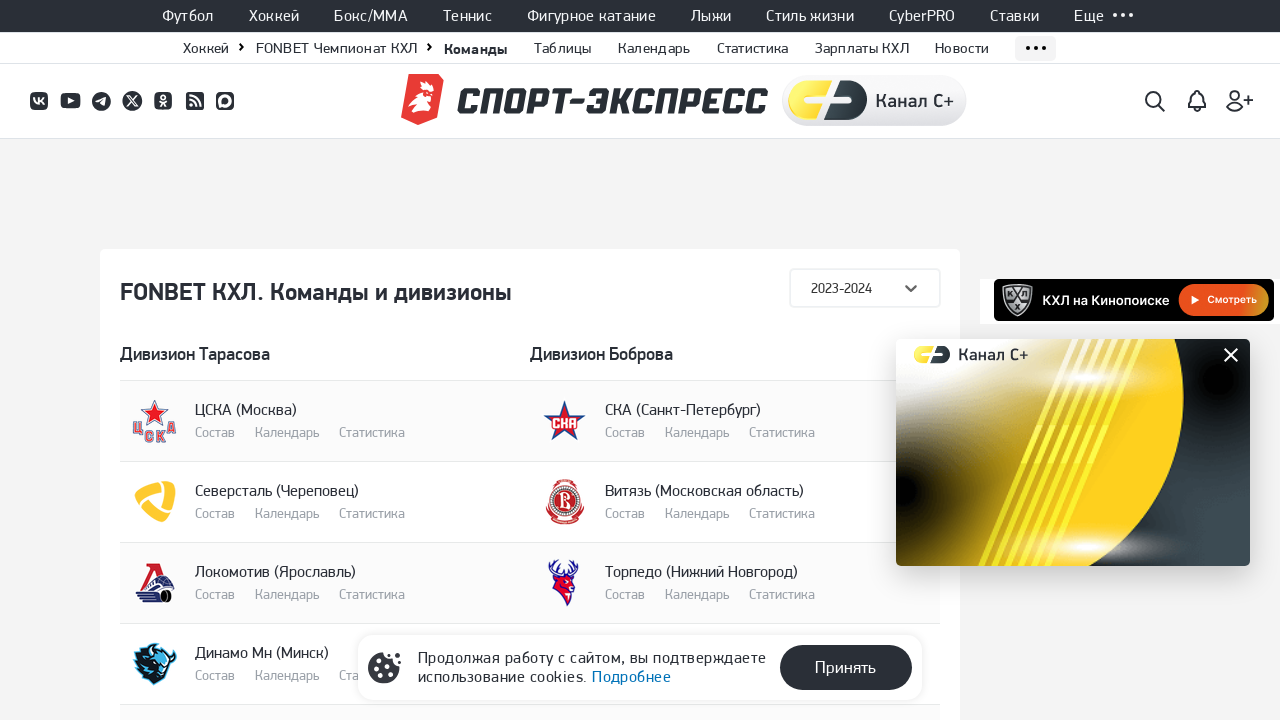

Clicked on Spartak team logo at (565, 361) on img[title='Спартак']
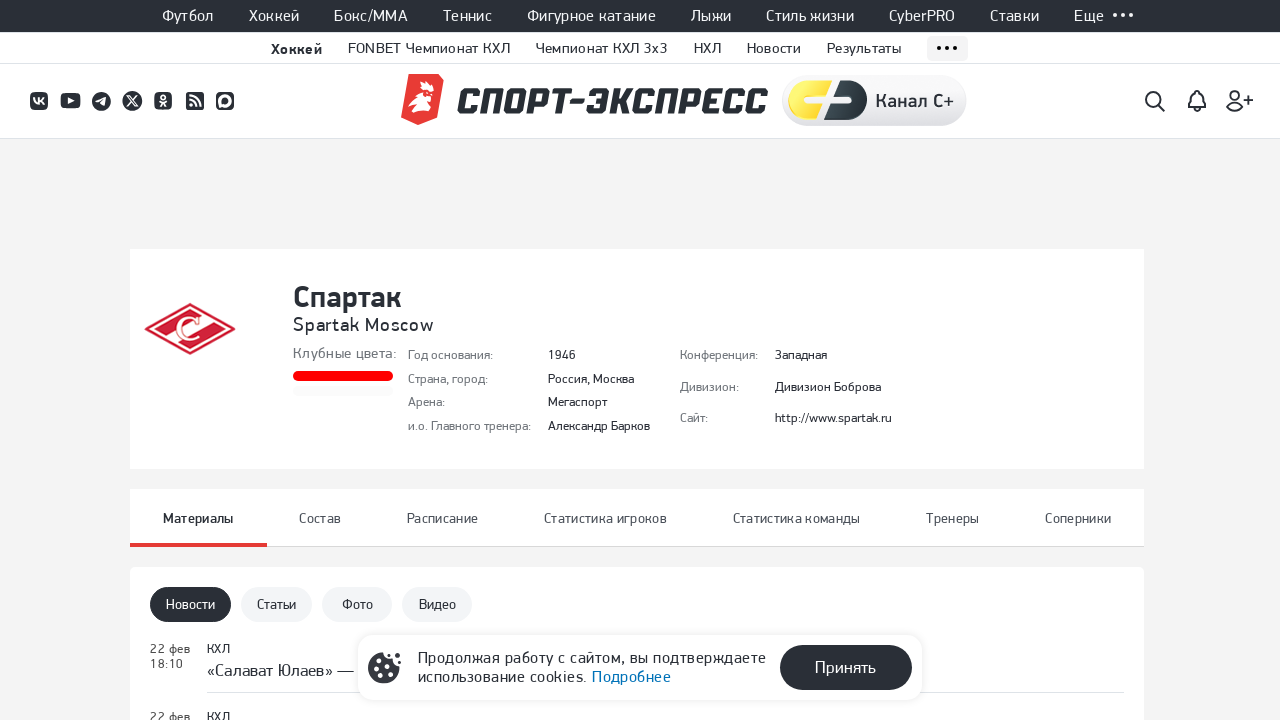

Successfully navigated to Spartak hockey team page
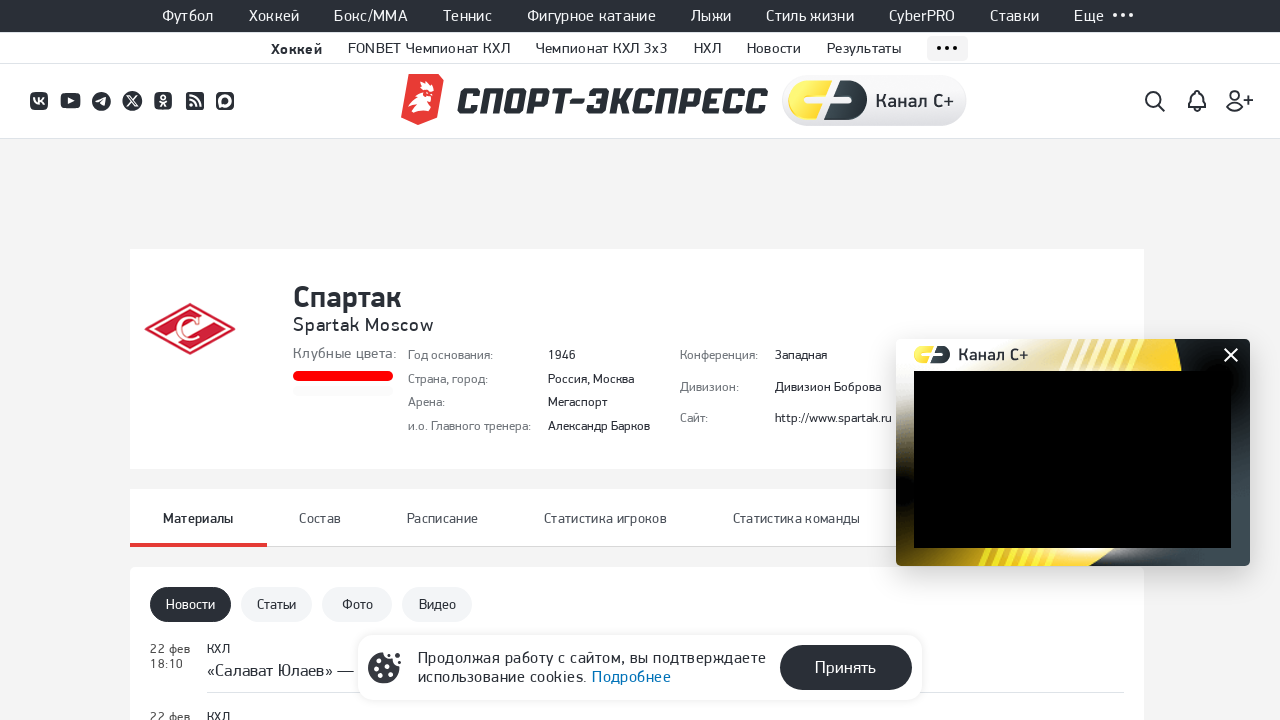

Navigated back to KHL teams page
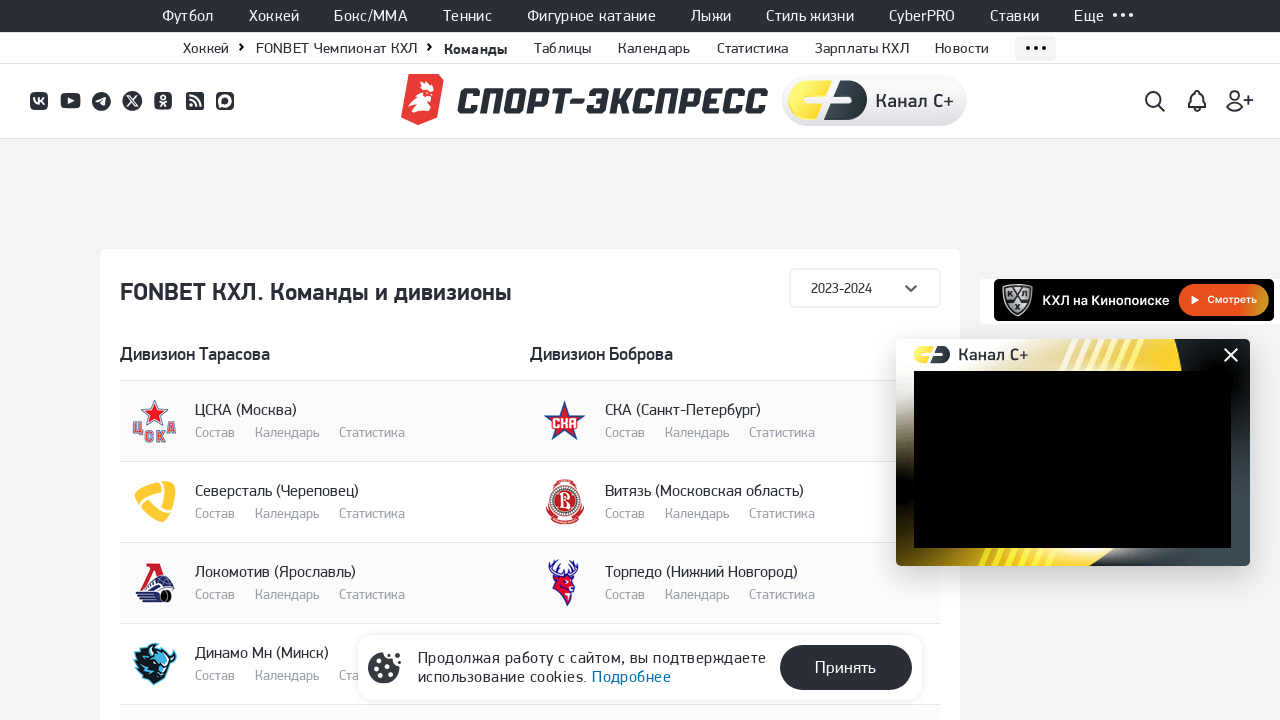

Clicked on filter dropdown control at (865, 288) on div.css-kxyrhr-control
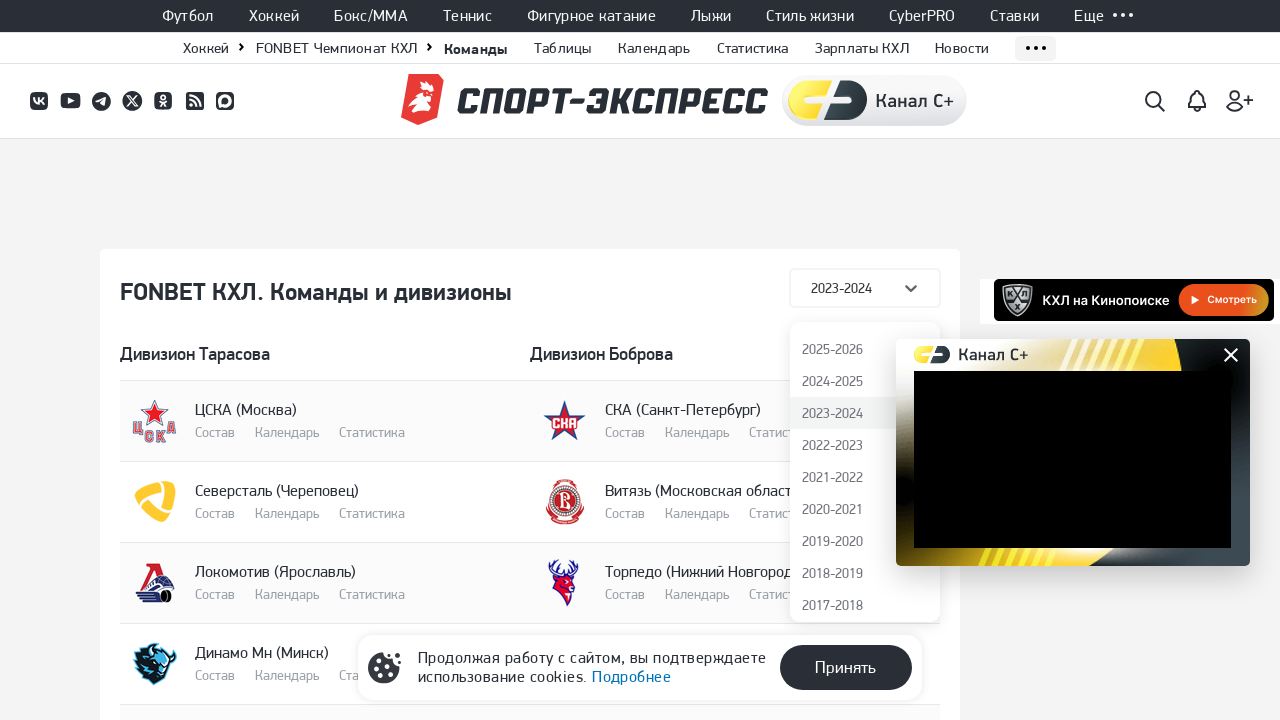

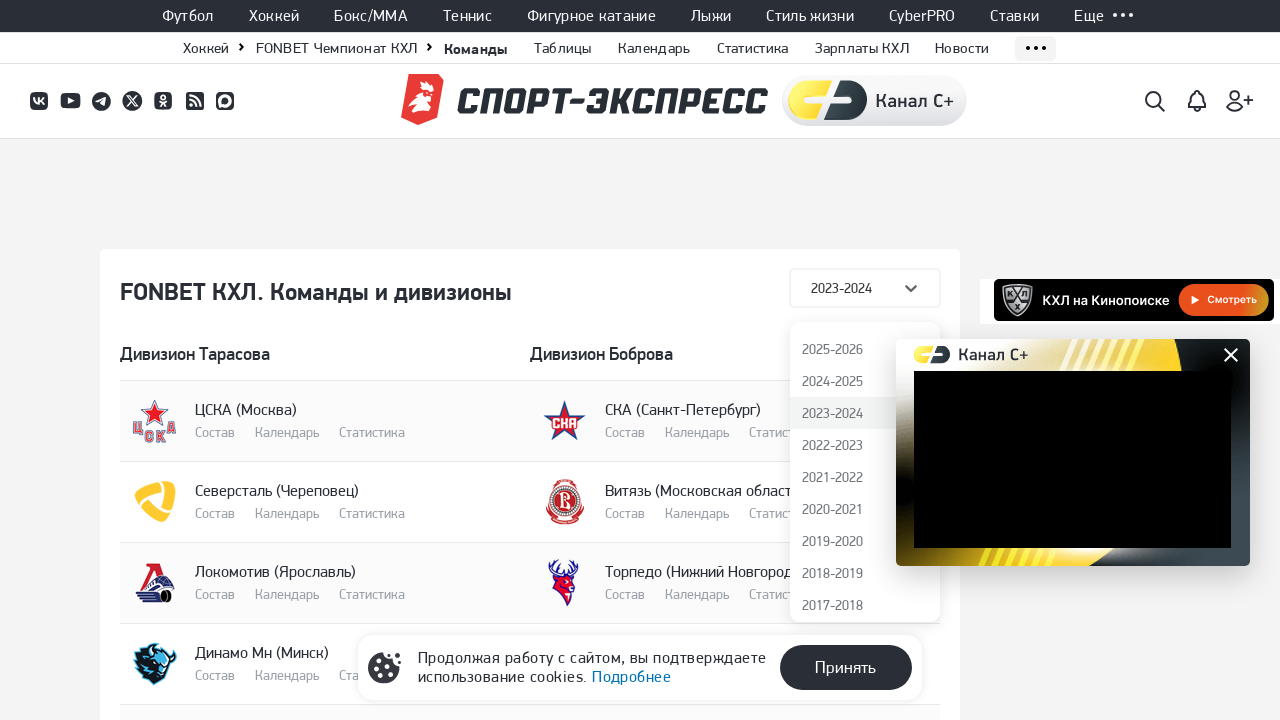